Navigates to the Heroku test app and clicks on the Sortable Data Tables link, then waits for the table to load and verifies it contains data rows and columns.

Starting URL: https://the-internet.herokuapp.com/

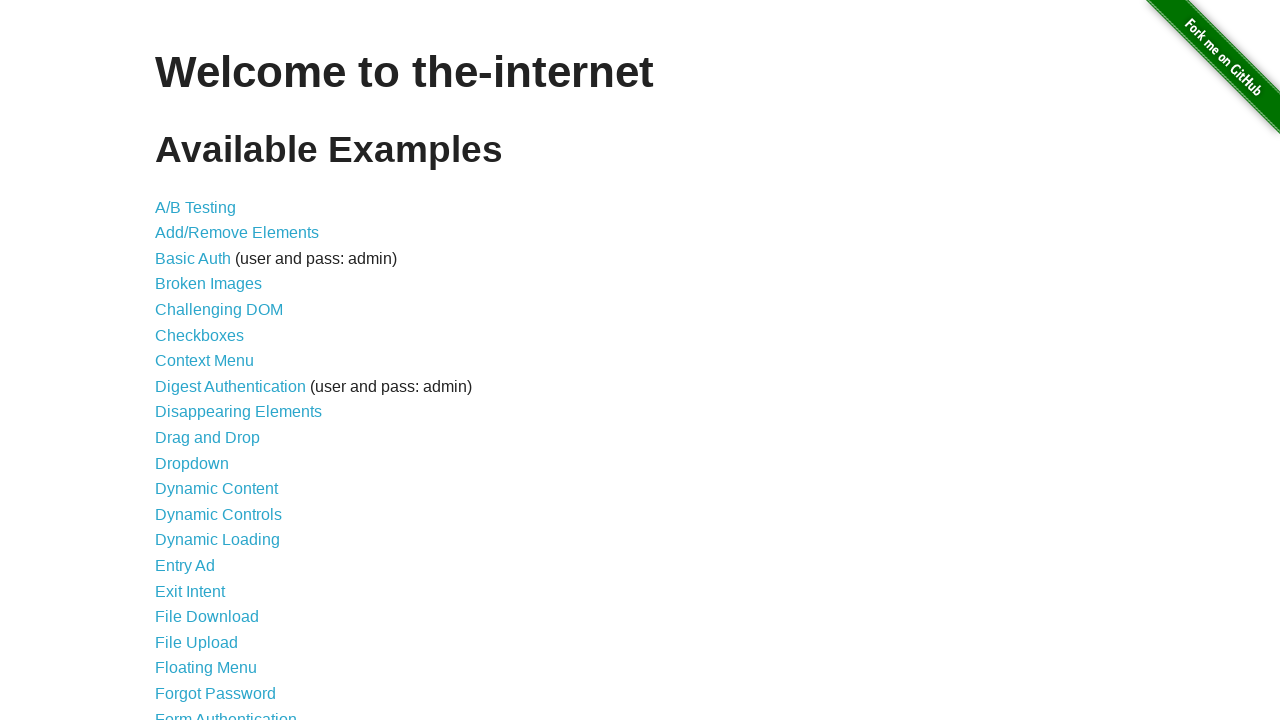

Clicked on the 'Sortable Data Tables' link at (230, 574) on text=Sortable Data Tables
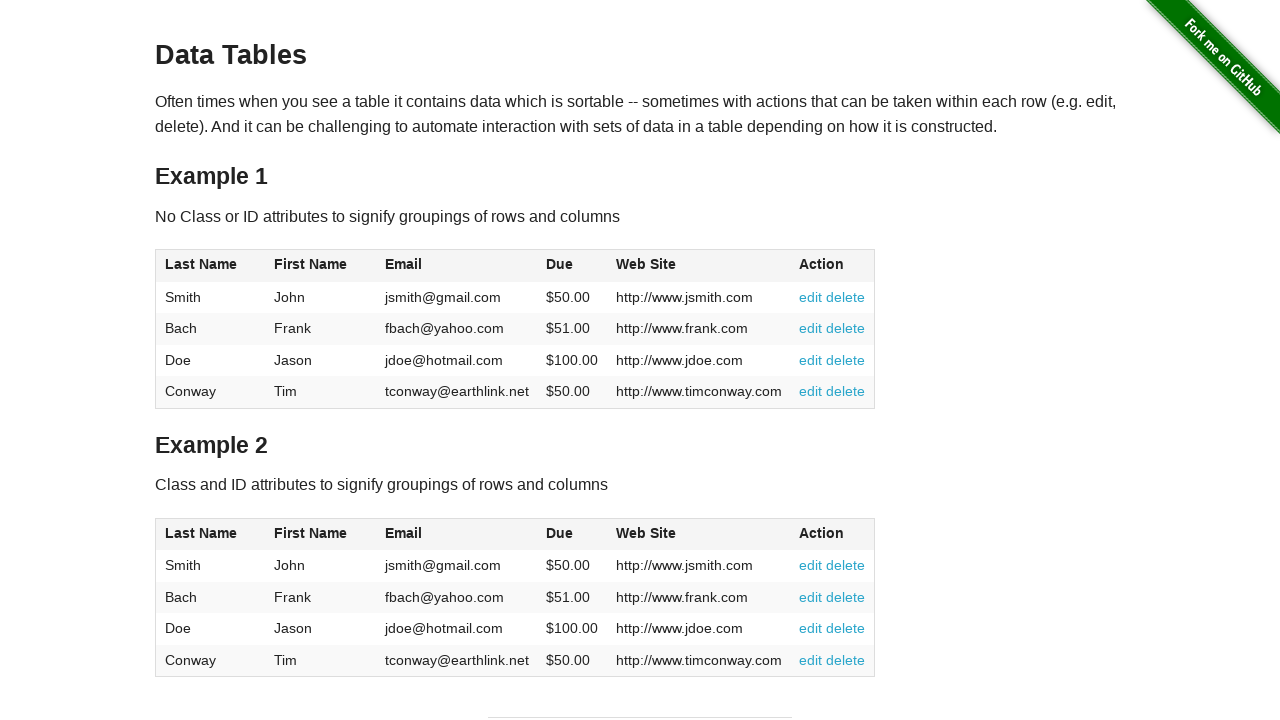

Table with id 'table1' loaded and became visible
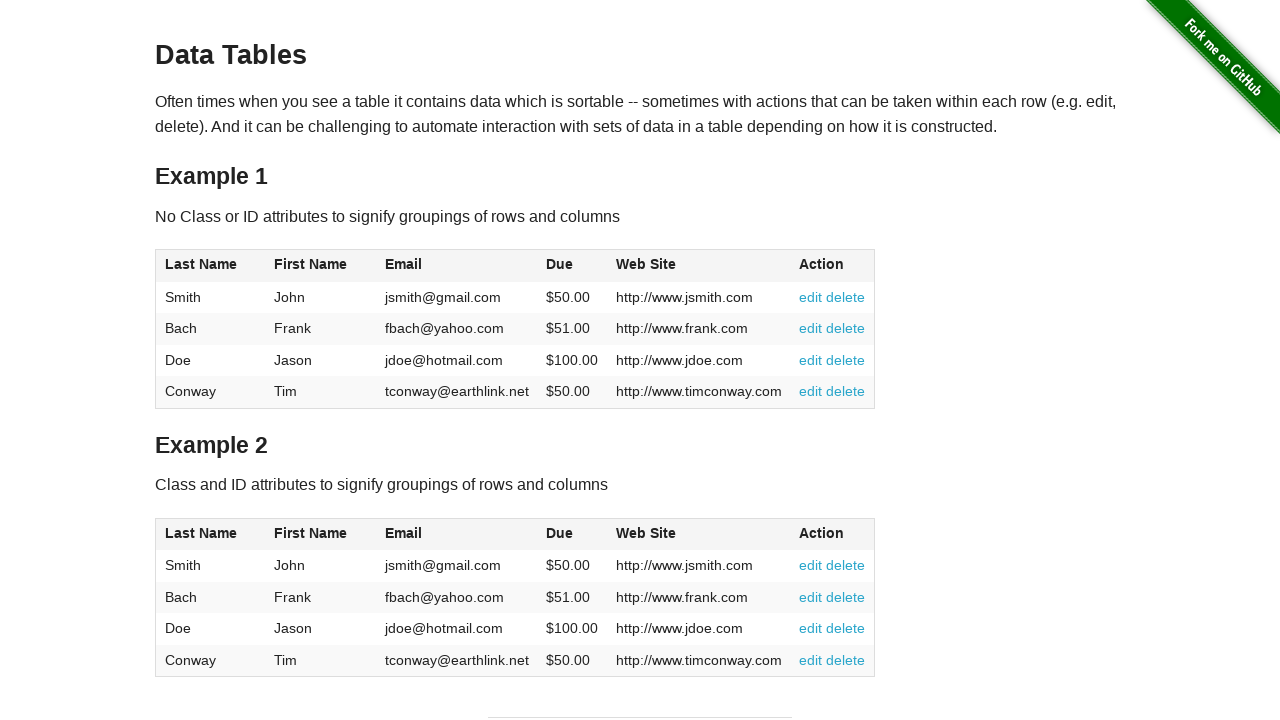

Verified table data rows are present in tbody
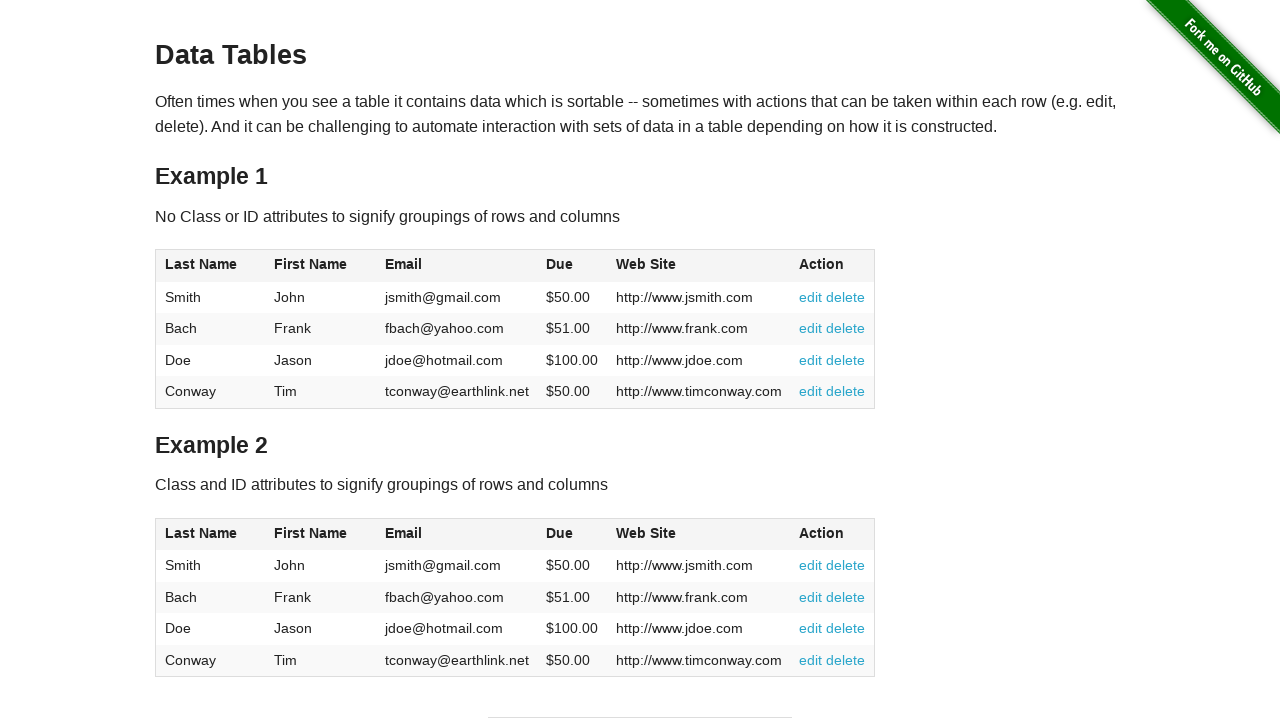

Verified table column headers are present in thead
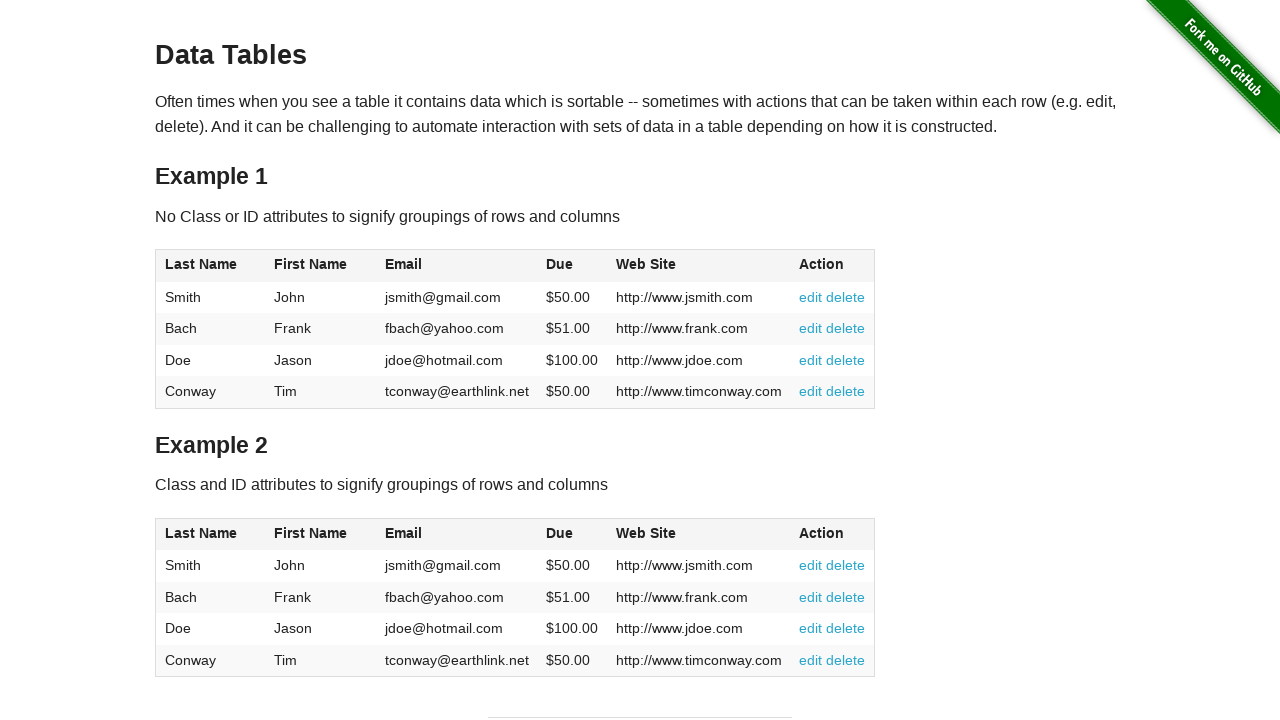

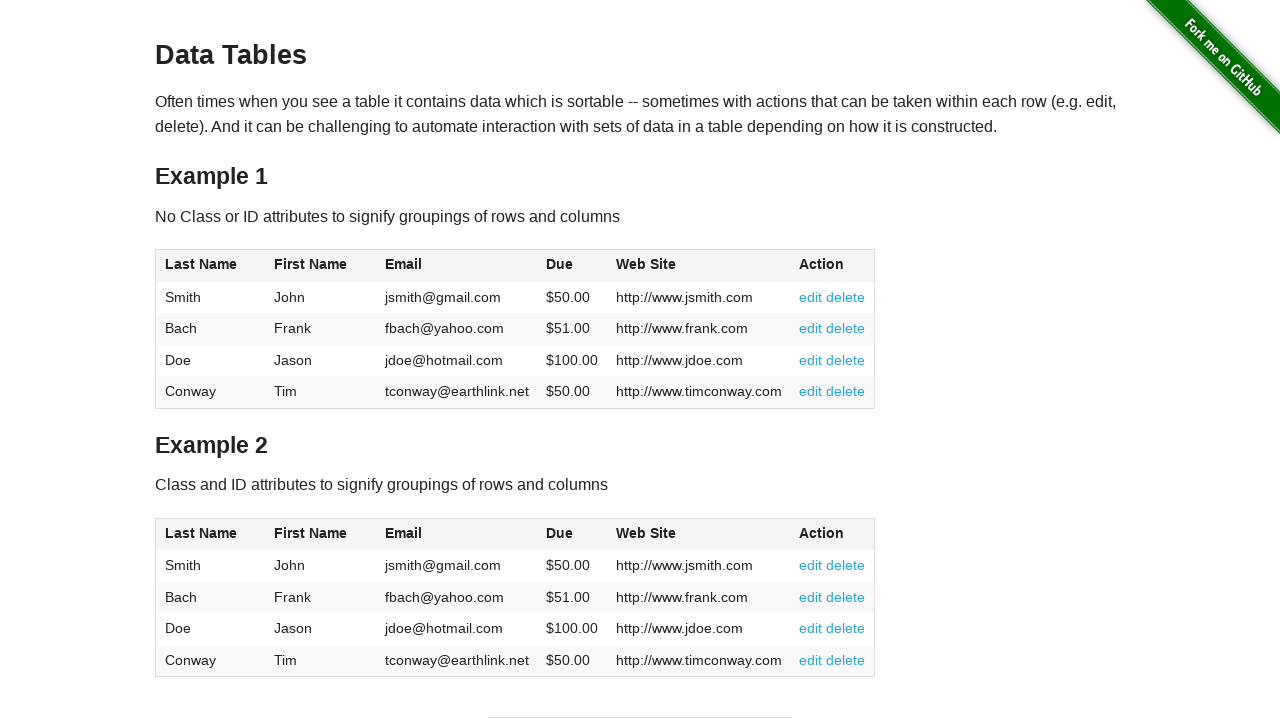